Navigates to the Selenium documentation page

Starting URL: https://www.selenium.dev/documentation/en/

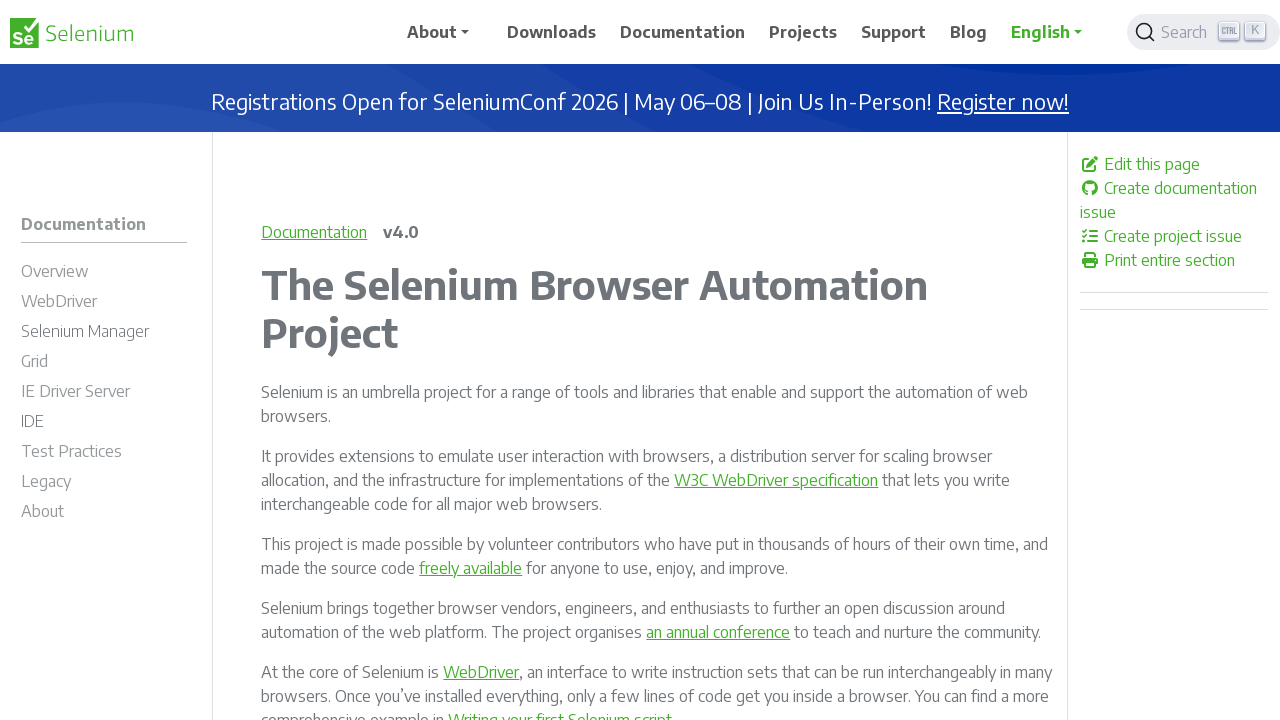

Navigated to Selenium documentation page
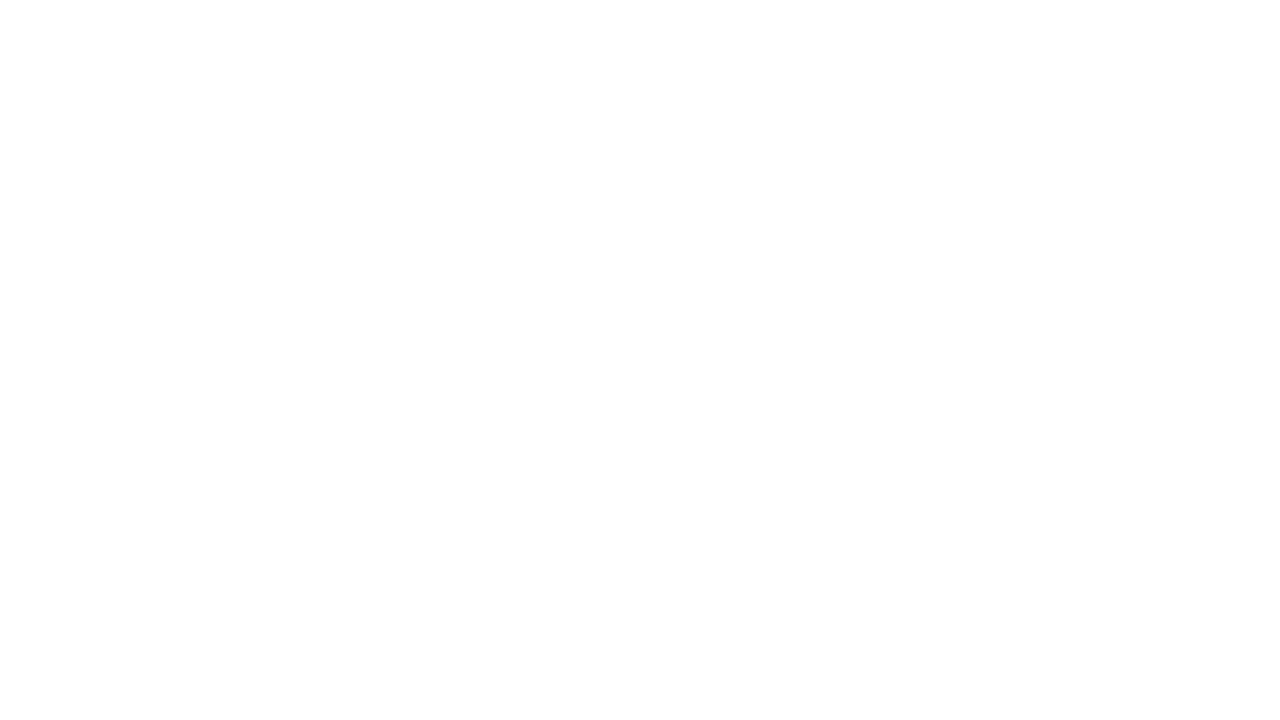

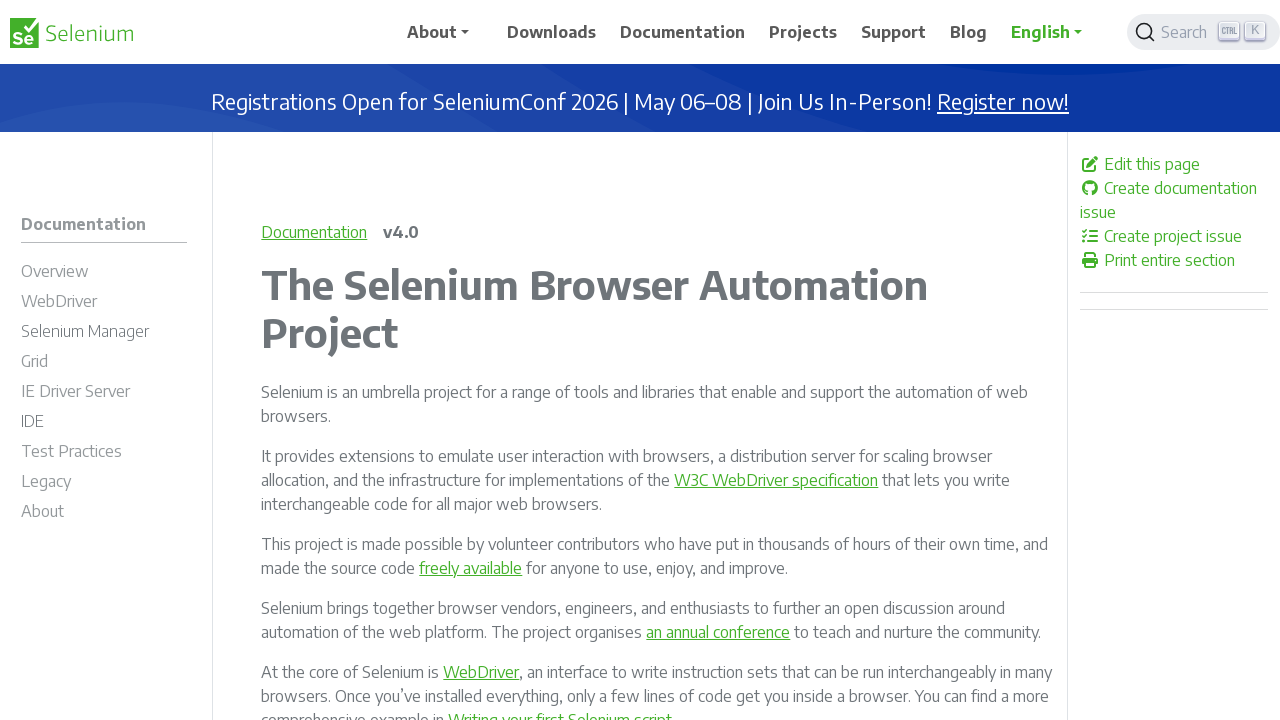